Solves a math captcha by extracting a value from an element attribute, calculating the result, and submitting a form with checkbox and radio button selections

Starting URL: http://suninjuly.github.io/get_attribute.html

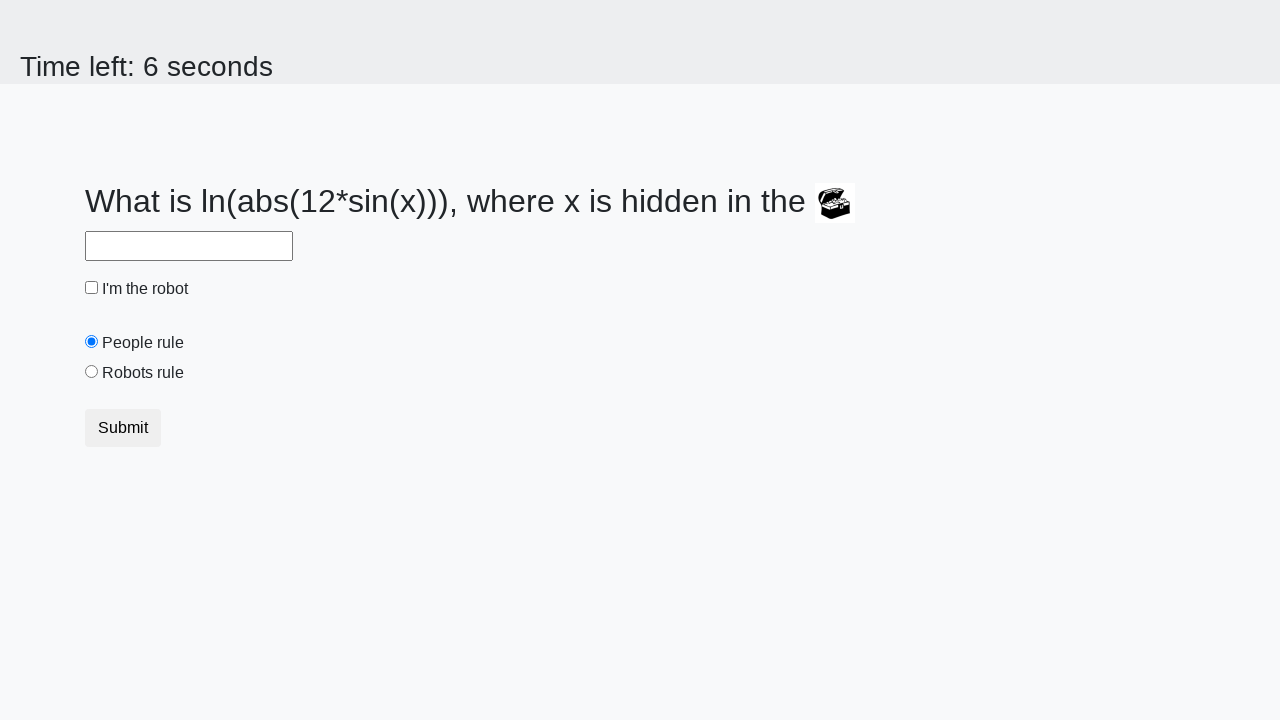

Located treasure element with ID 'treasure'
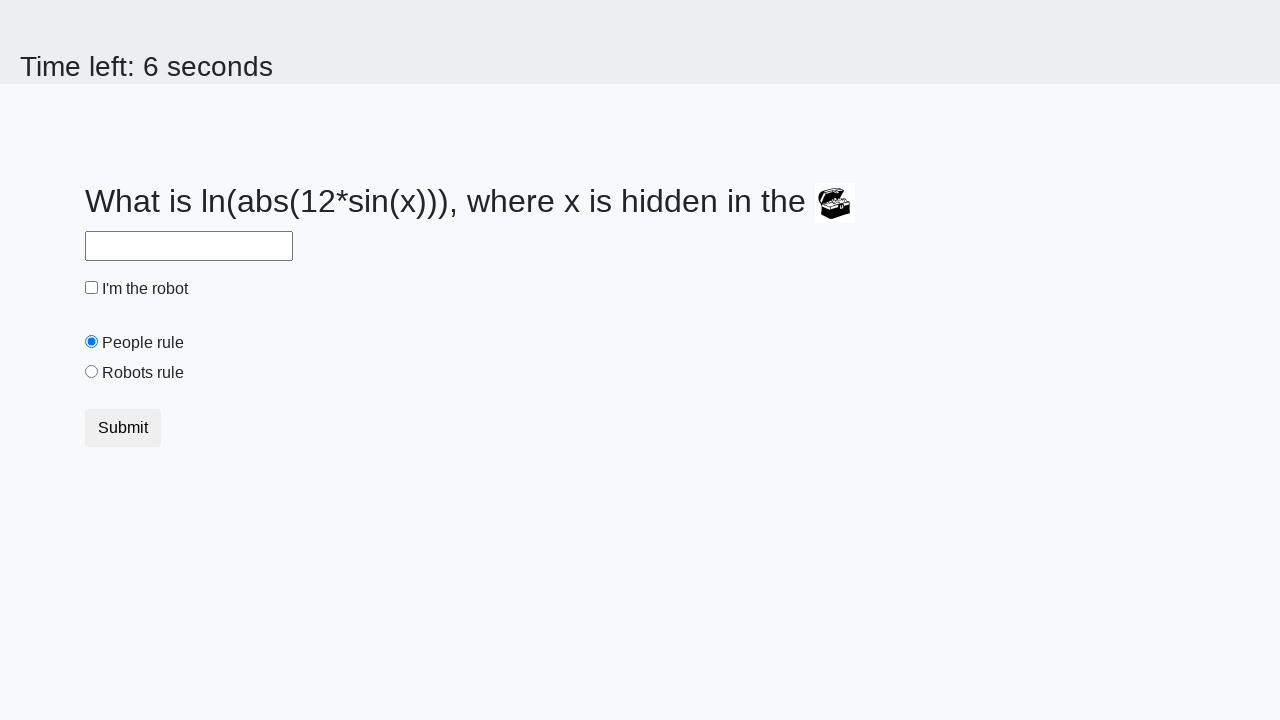

Extracted valuex attribute from treasure element
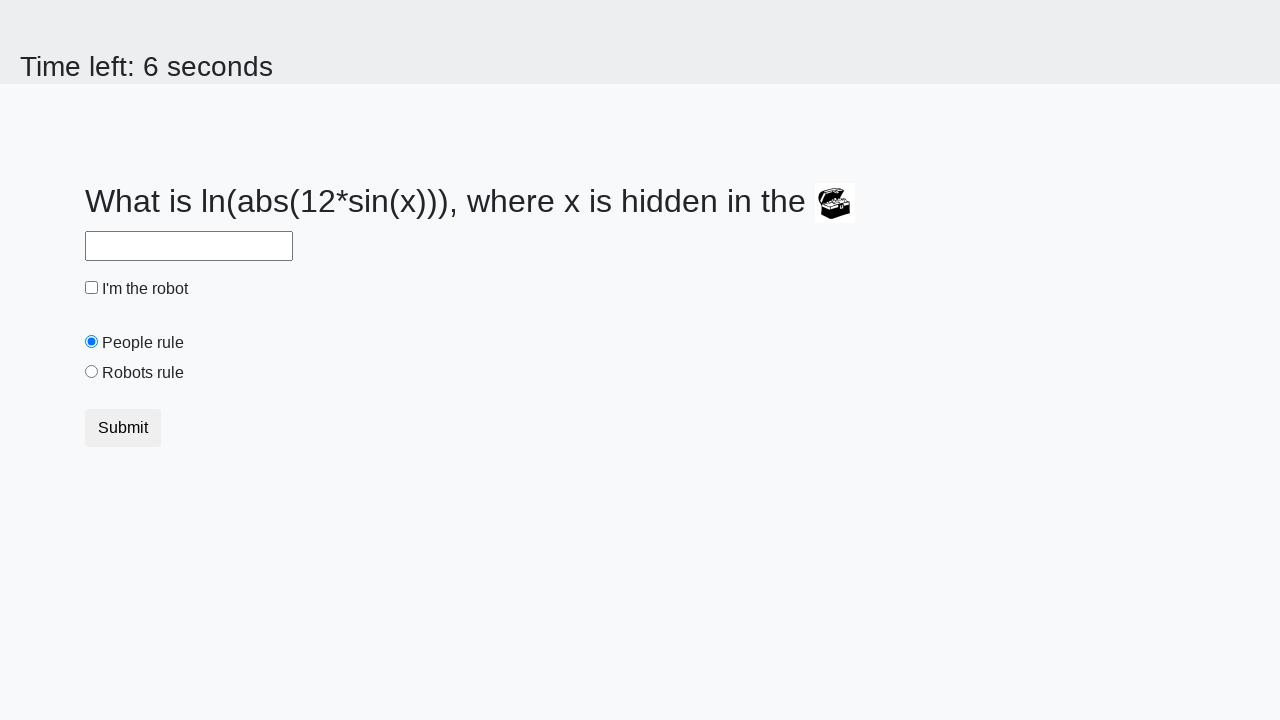

Calculated math captcha result: 2.2285573265085055
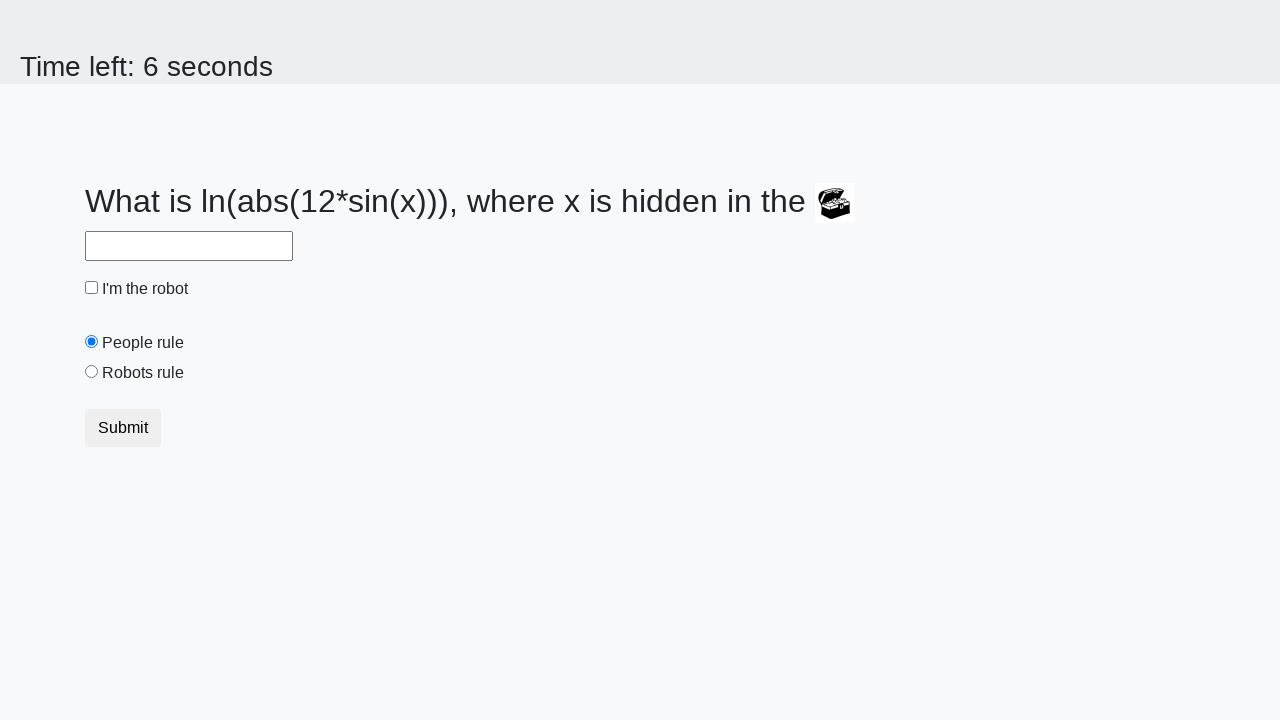

Filled answer field with calculated result on #answer
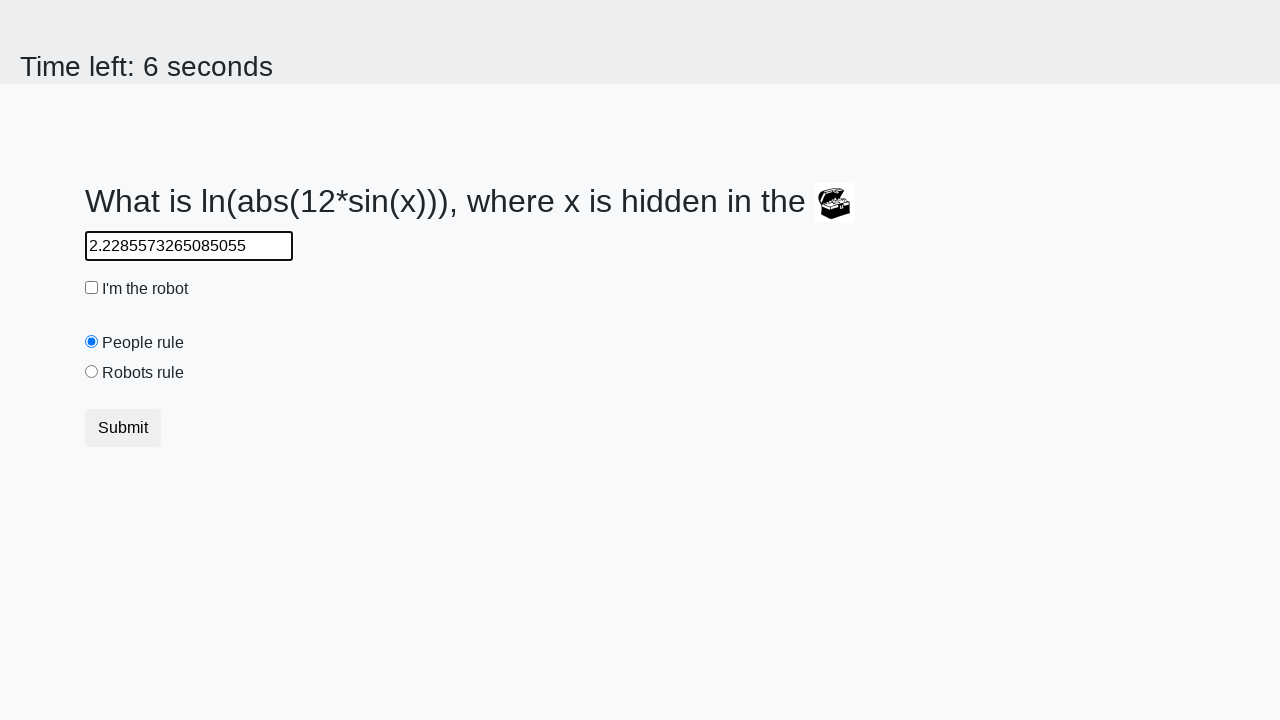

Checked the robot checkbox at (92, 288) on #robotCheckbox
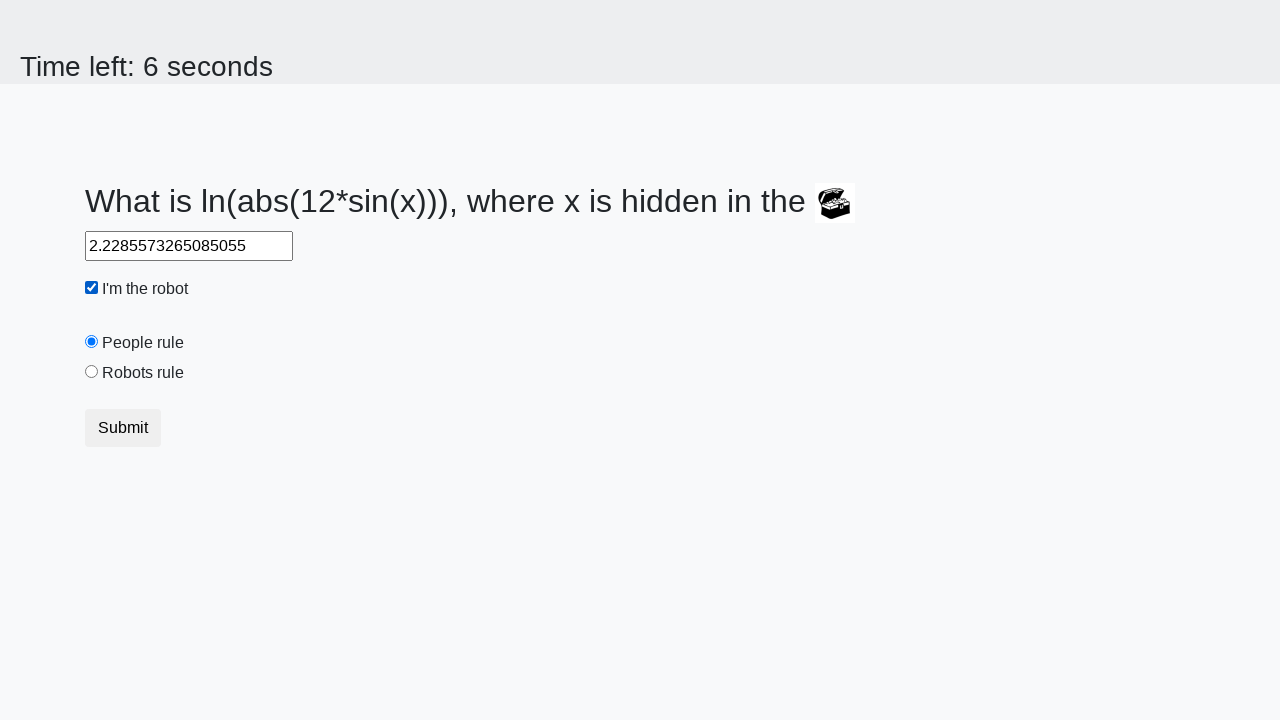

Selected the robot radio button at (92, 372) on #robotsRule
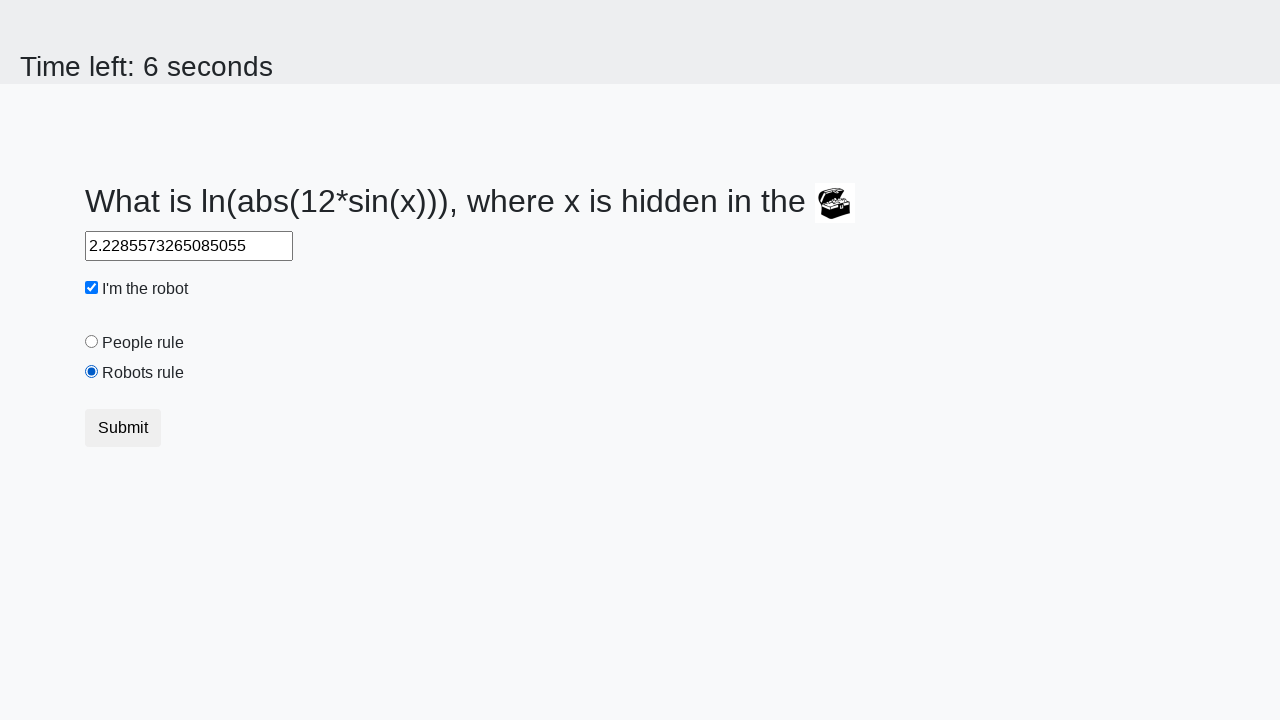

Submitted the form at (123, 428) on .btn.btn-default
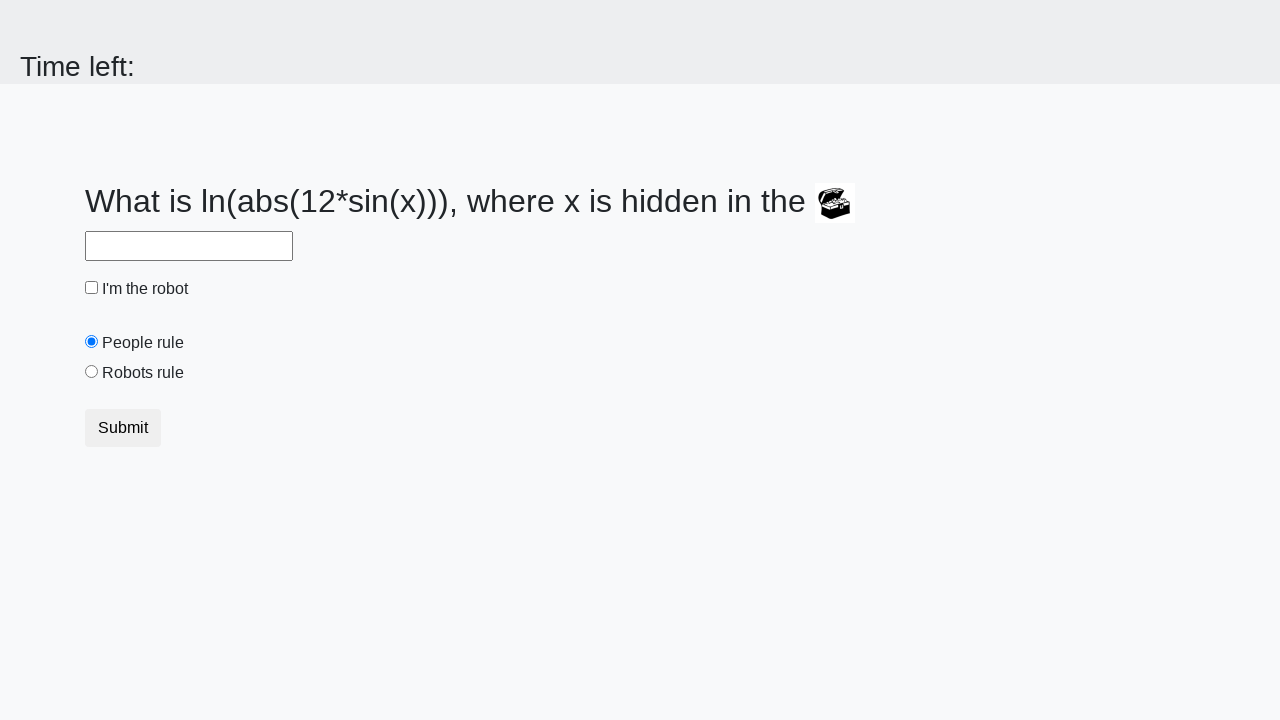

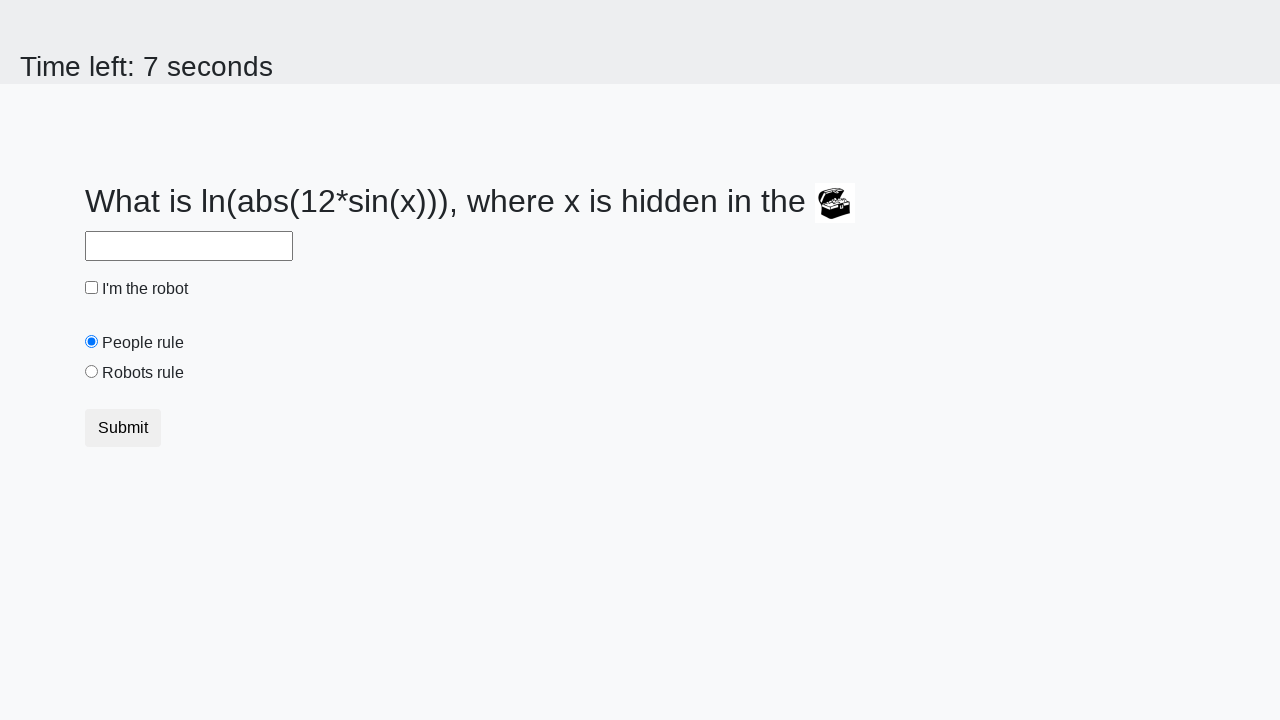